Verifies that the Zero Bank login page displays the correct header text "Log in to ZeroBank"

Starting URL: http://zero.webappsecurity.com/login.html

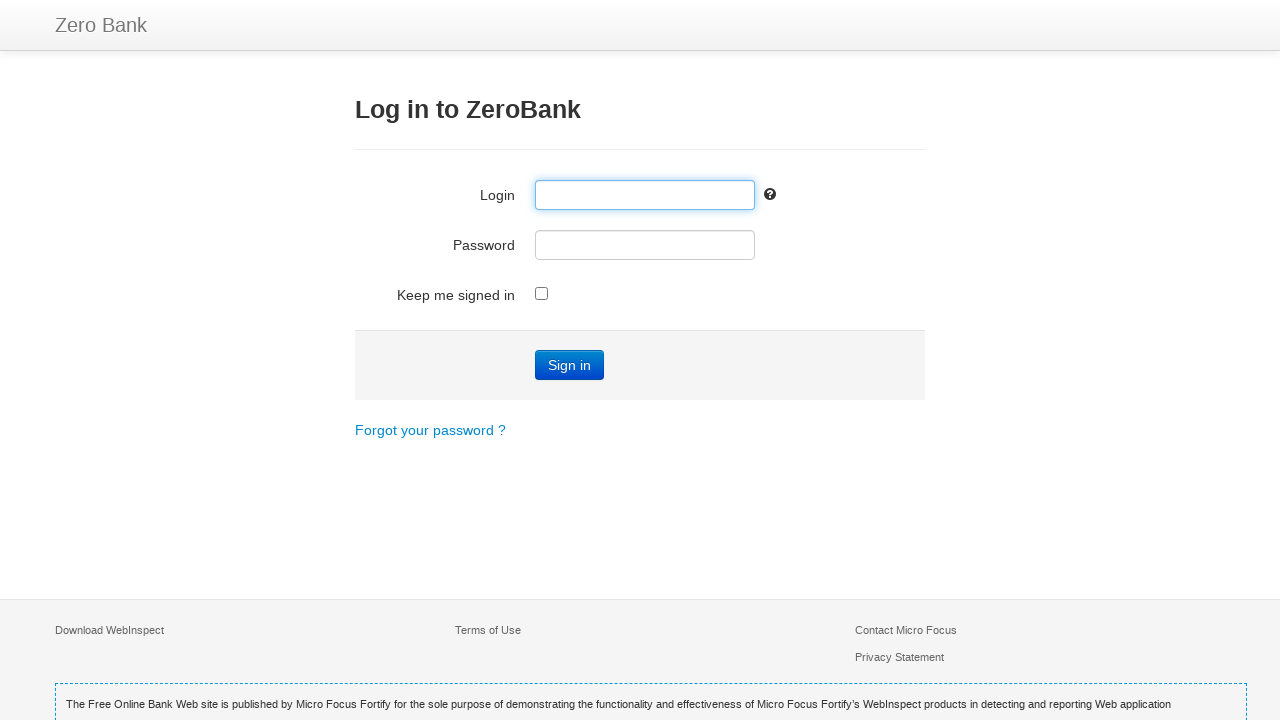

Navigated to Zero Bank login page
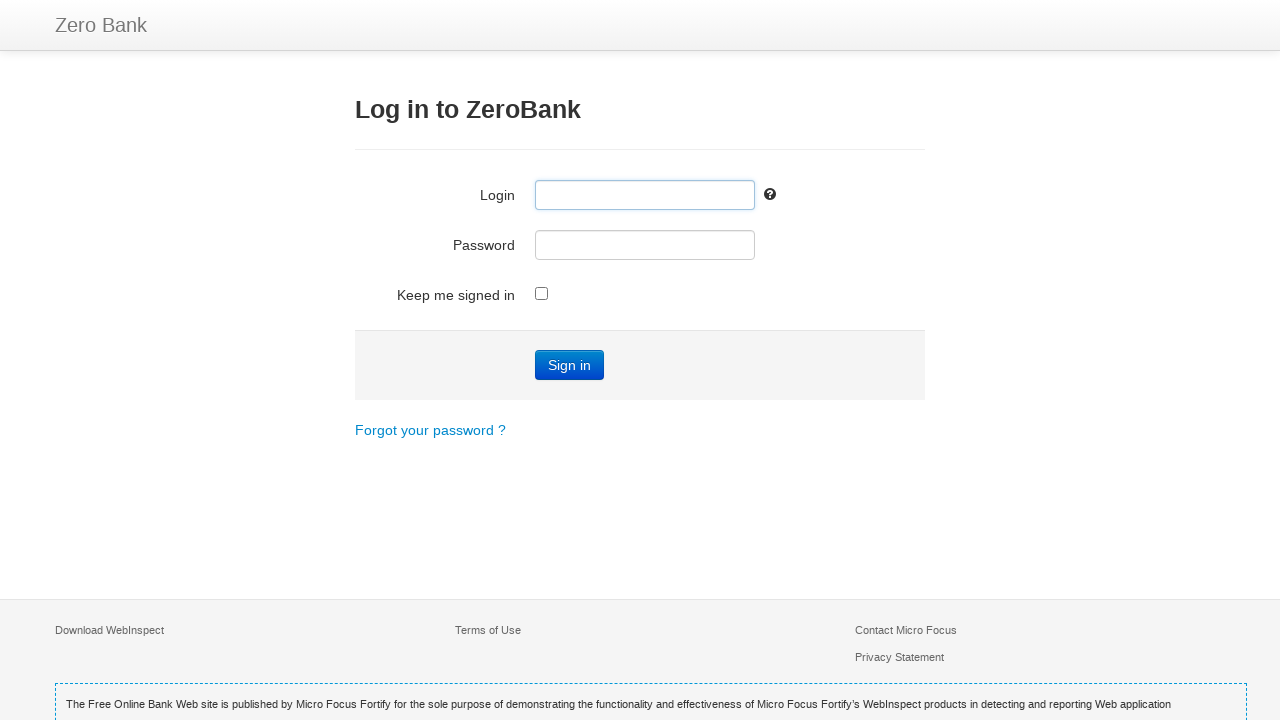

Header element appeared on the page
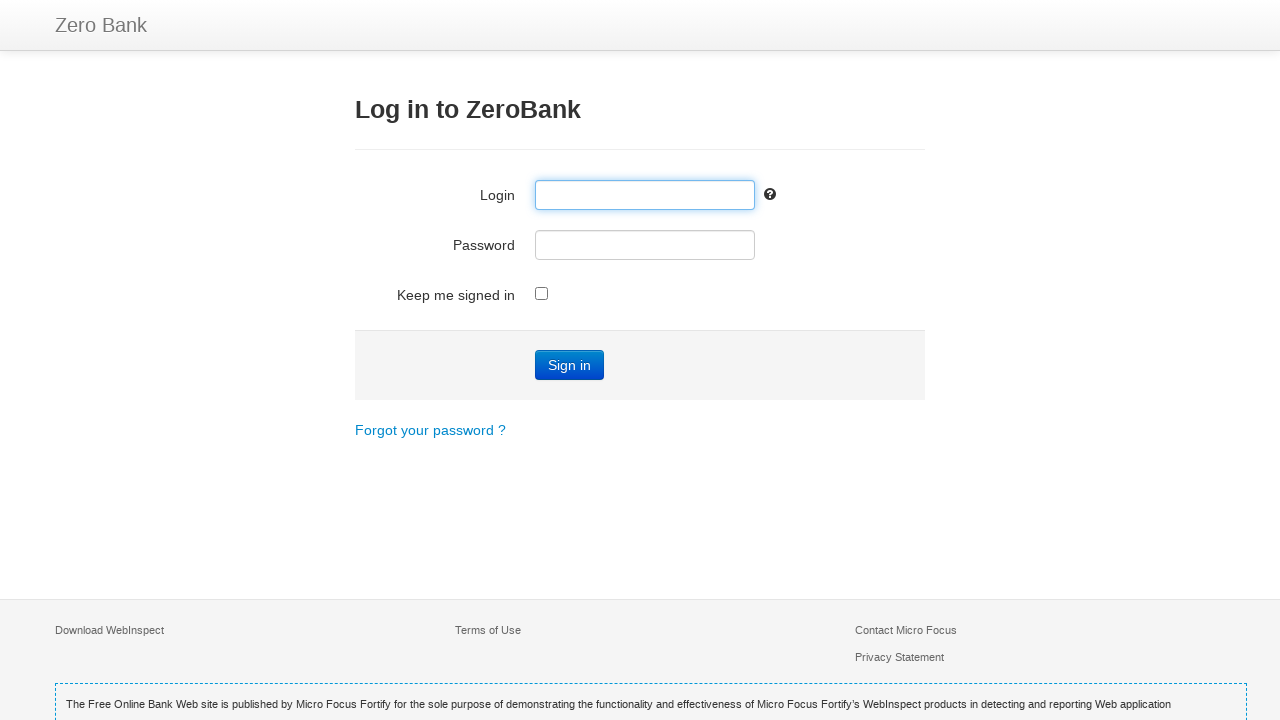

Verified header text is 'Log in to ZeroBank'
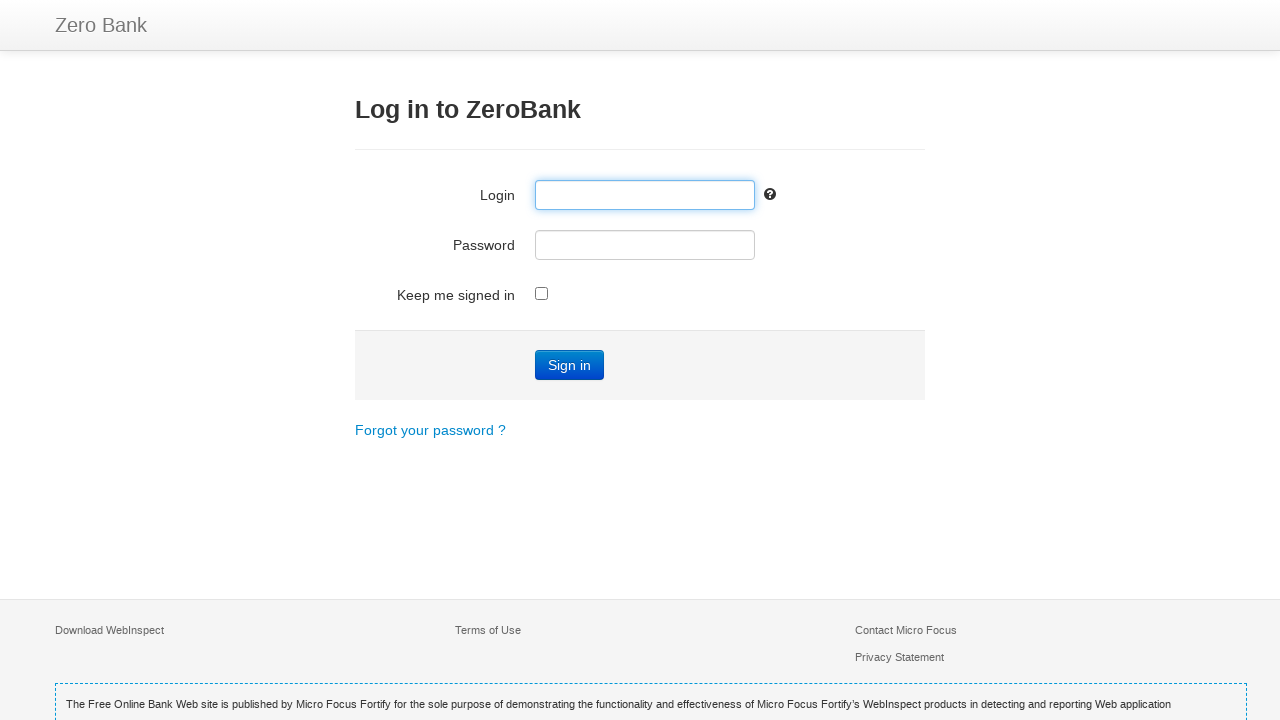

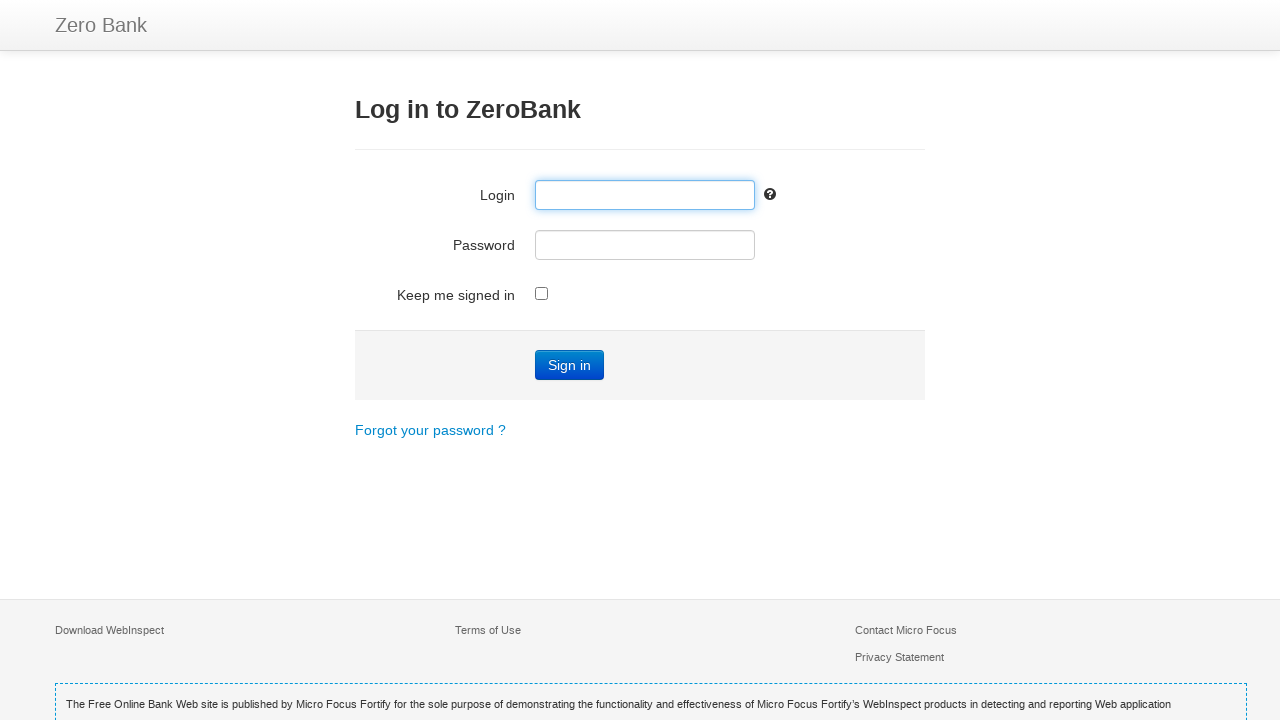